Tests dropdown/select functionality on a practice website by selecting an option from a language dropdown

Starting URL: https://www.leafground.com/select.xhtml

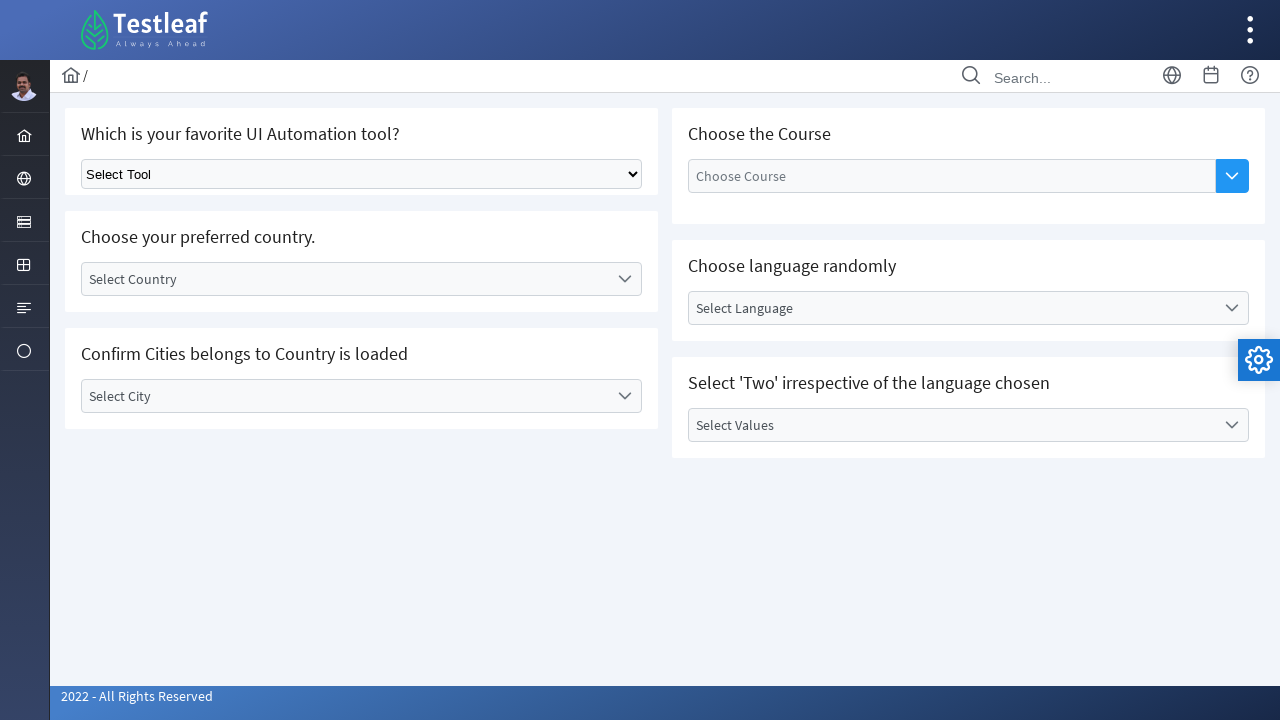

Clicked on language dropdown to open it at (952, 308) on [id='j_idt87:lang_label']
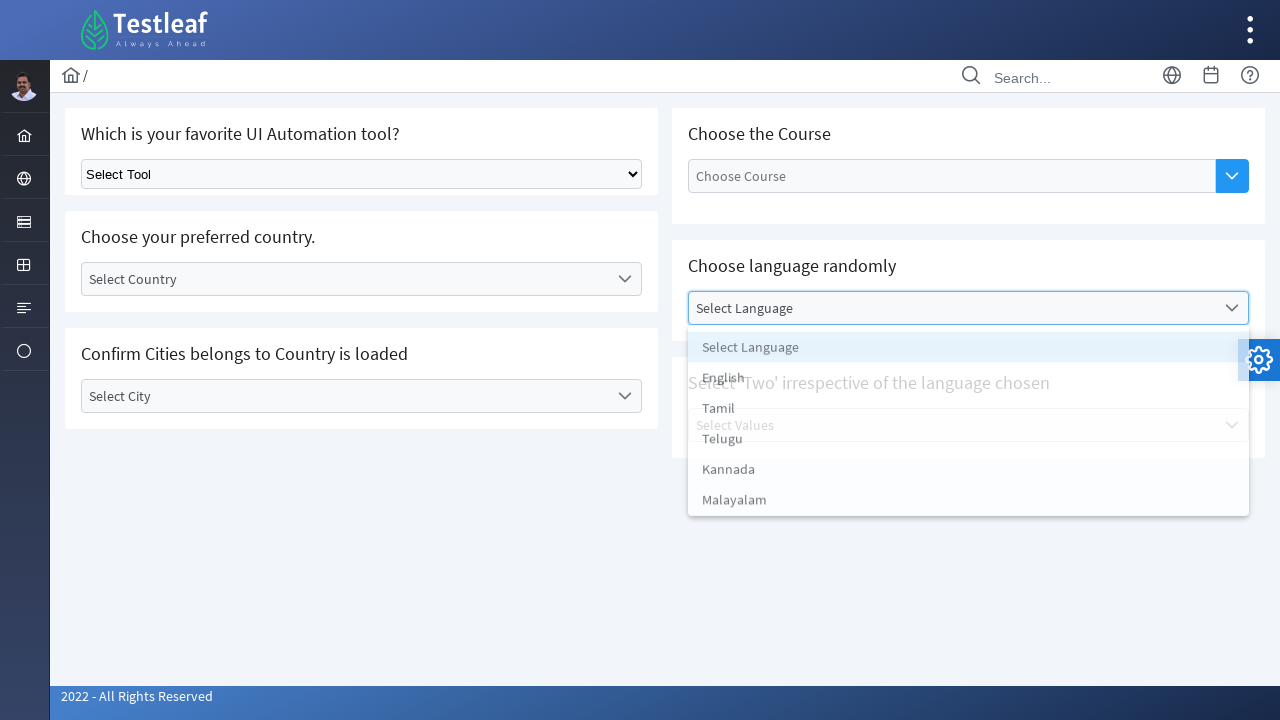

Selected 'Tamil' option from the language dropdown at (968, 412) on li[data-label='Tamil']
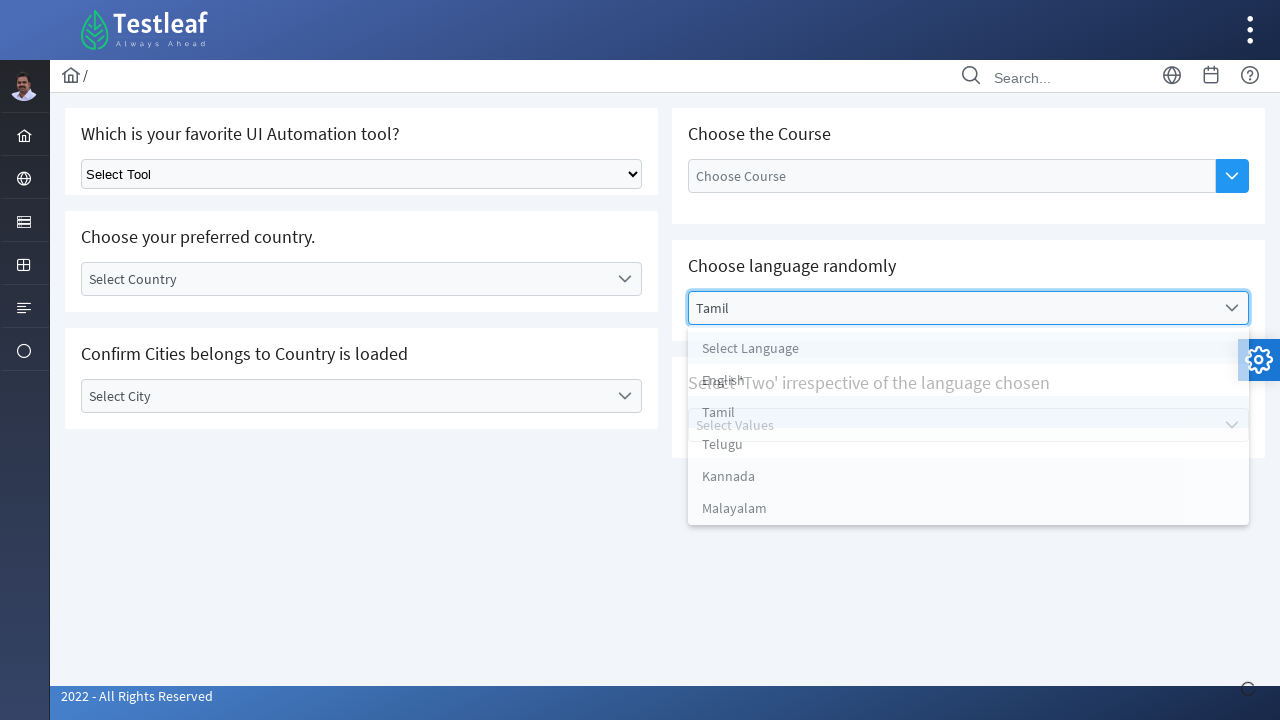

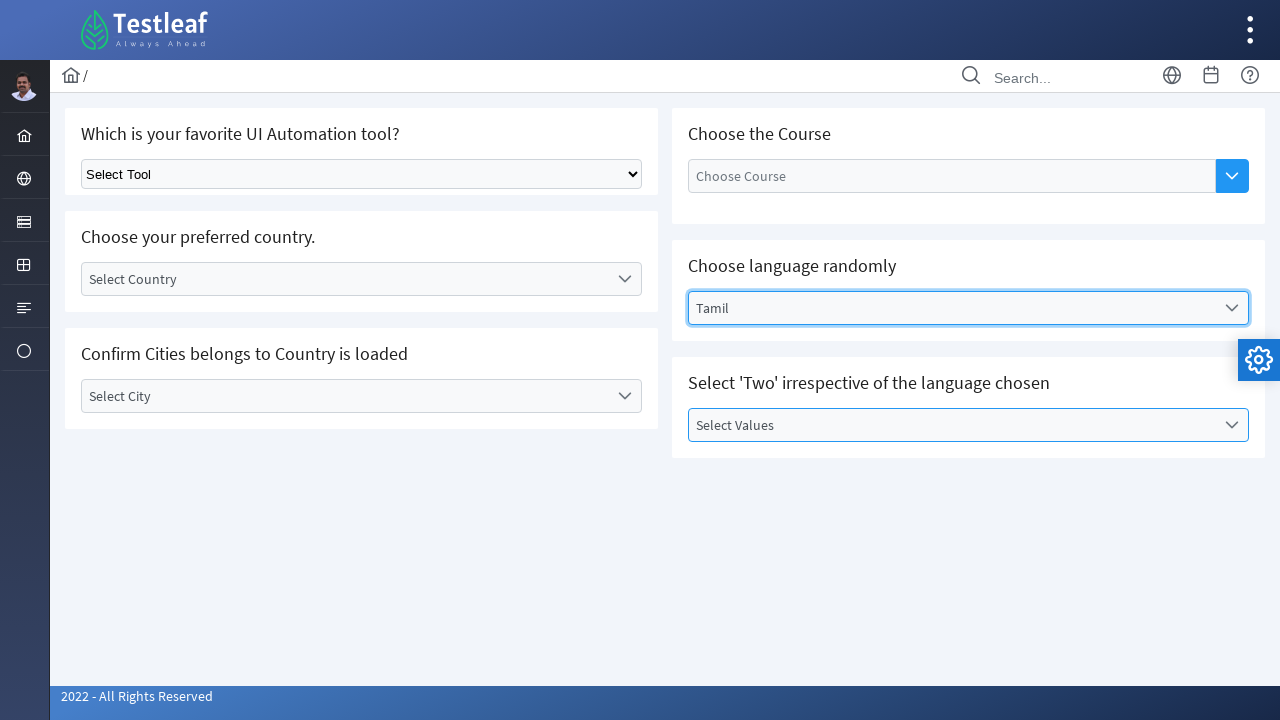